Tests opening a new browser tab, switching to it, clicking a link, and returning to the main window

Starting URL: https://testautomationpractice.blogspot.com/

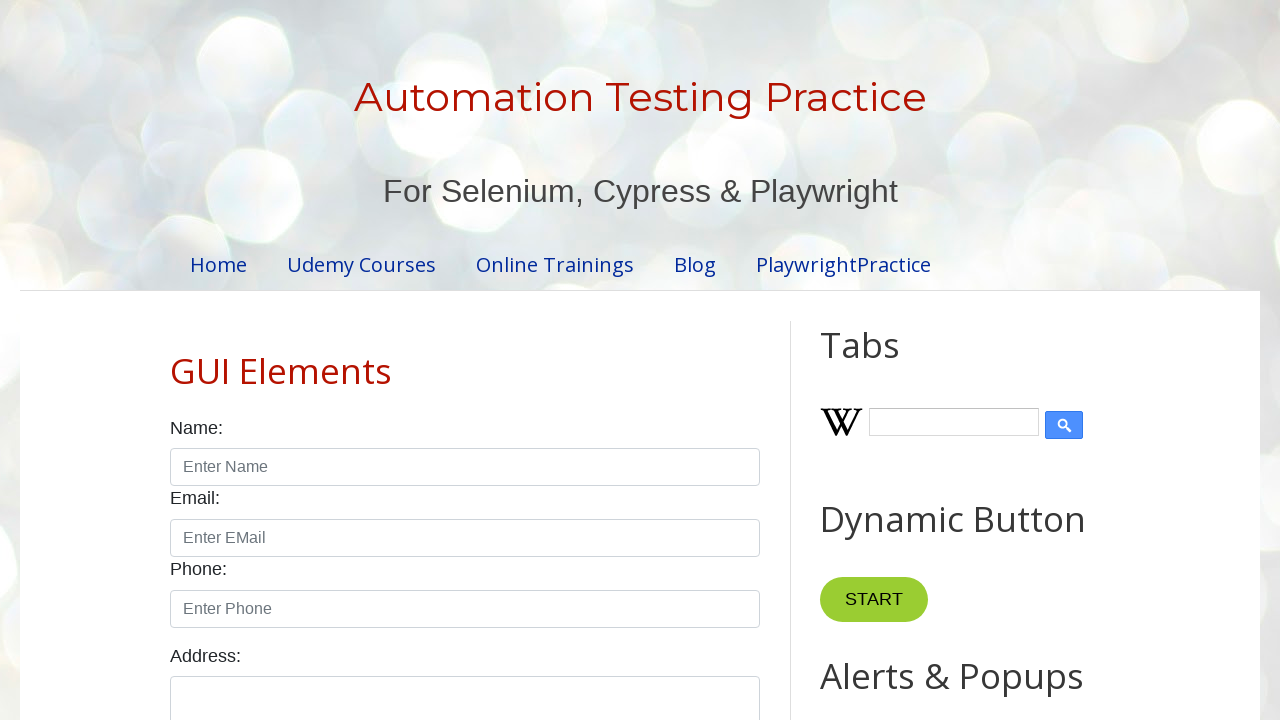

Clicked button to open new tab at (880, 361) on button[onclick='myFunction()']
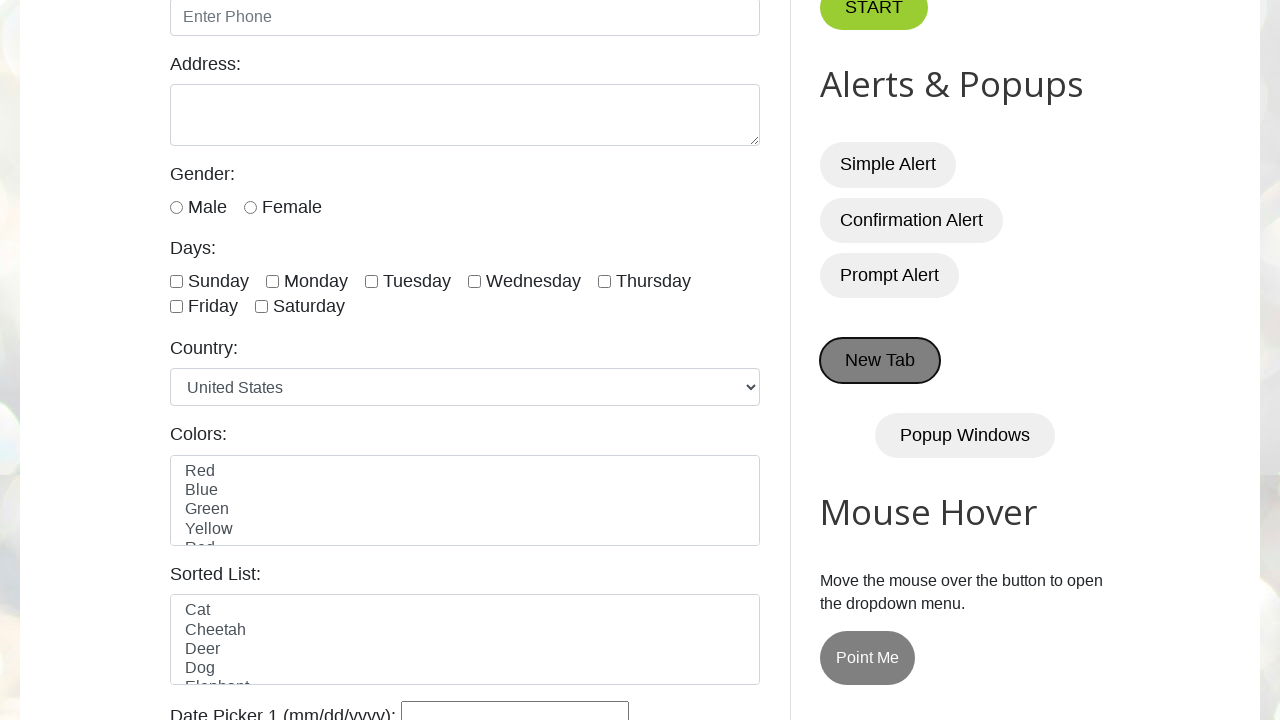

New tab opened and loaded
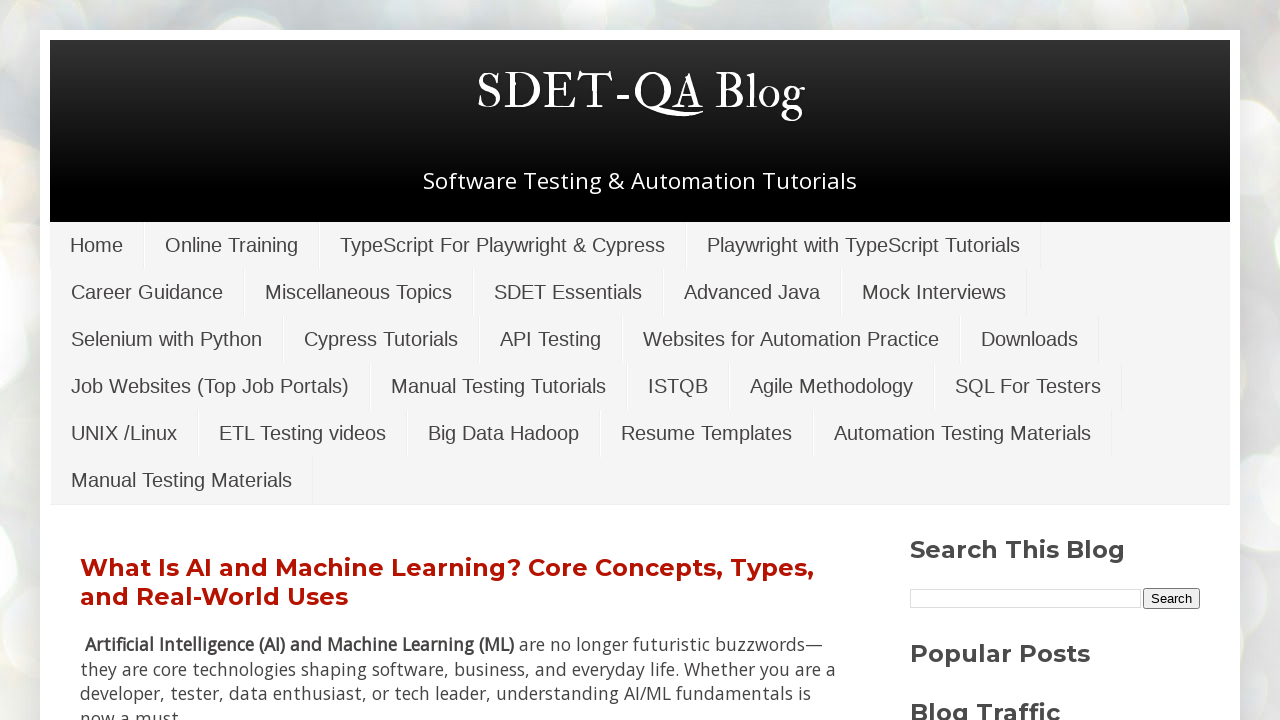

Clicked 'Manual Testing Materials' link in new tab at (182, 480) on a:has-text('Manual Testing Materials')
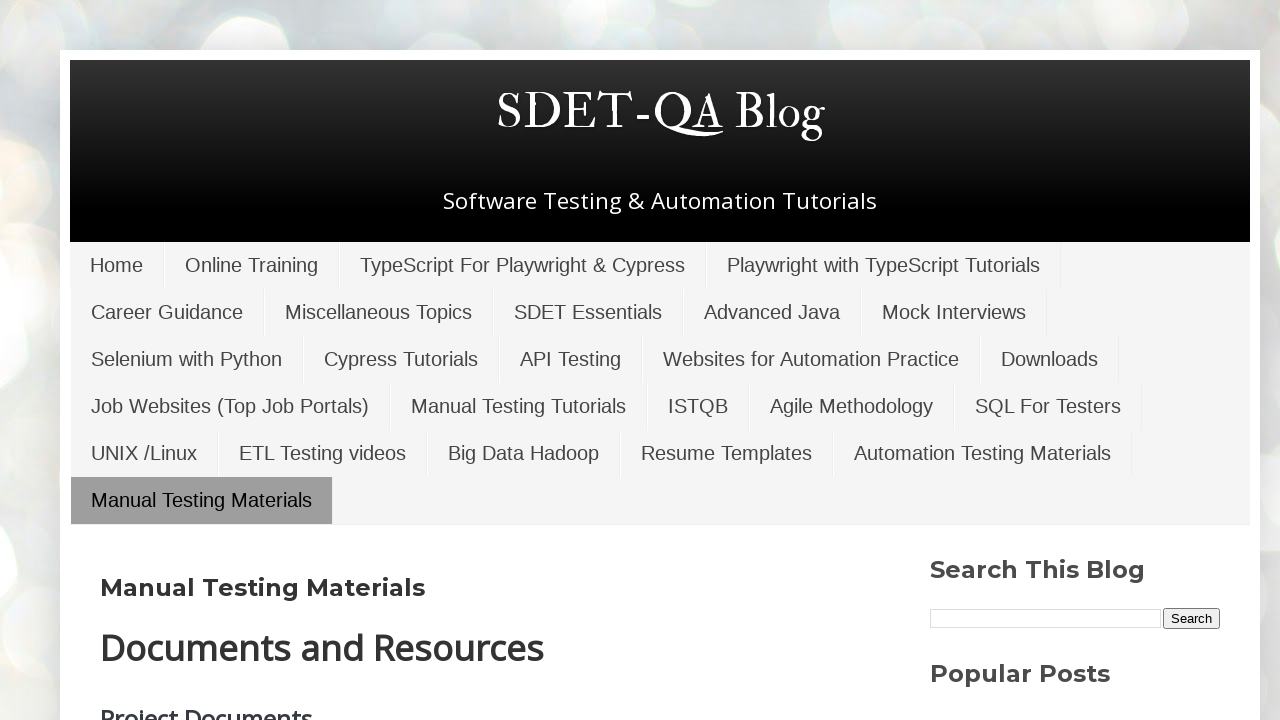

Closed new tab and returned to main window
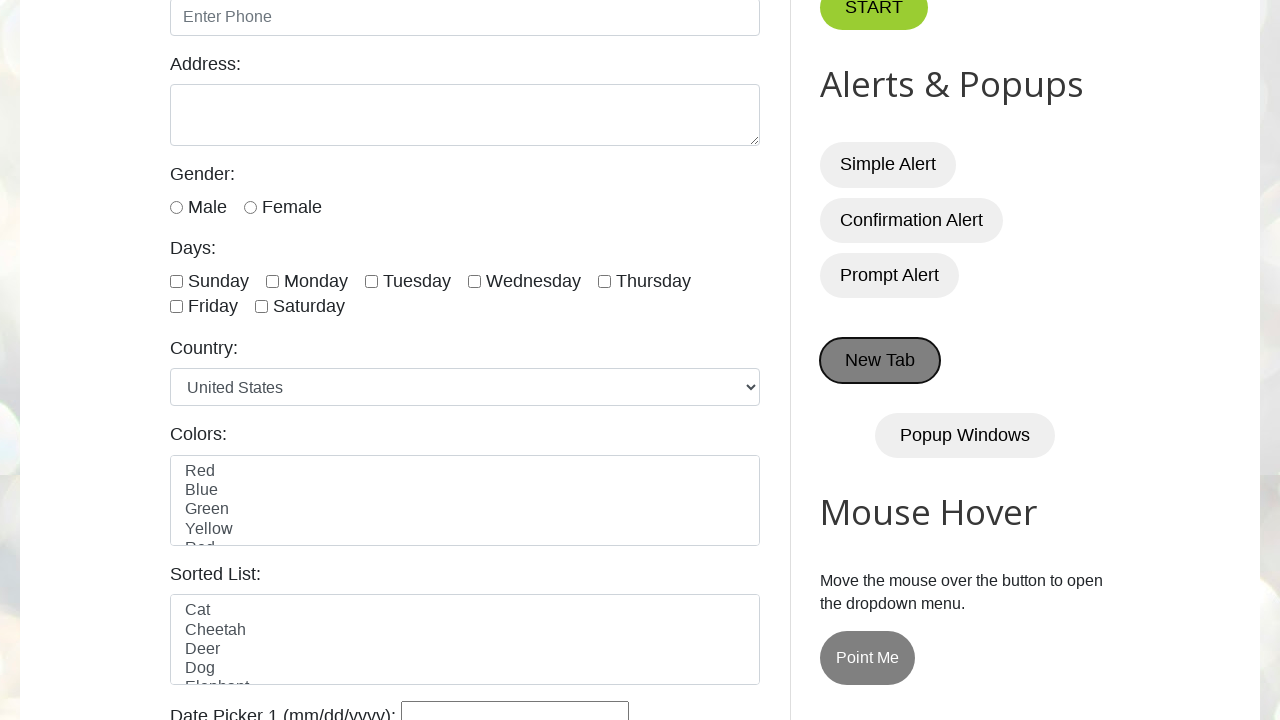

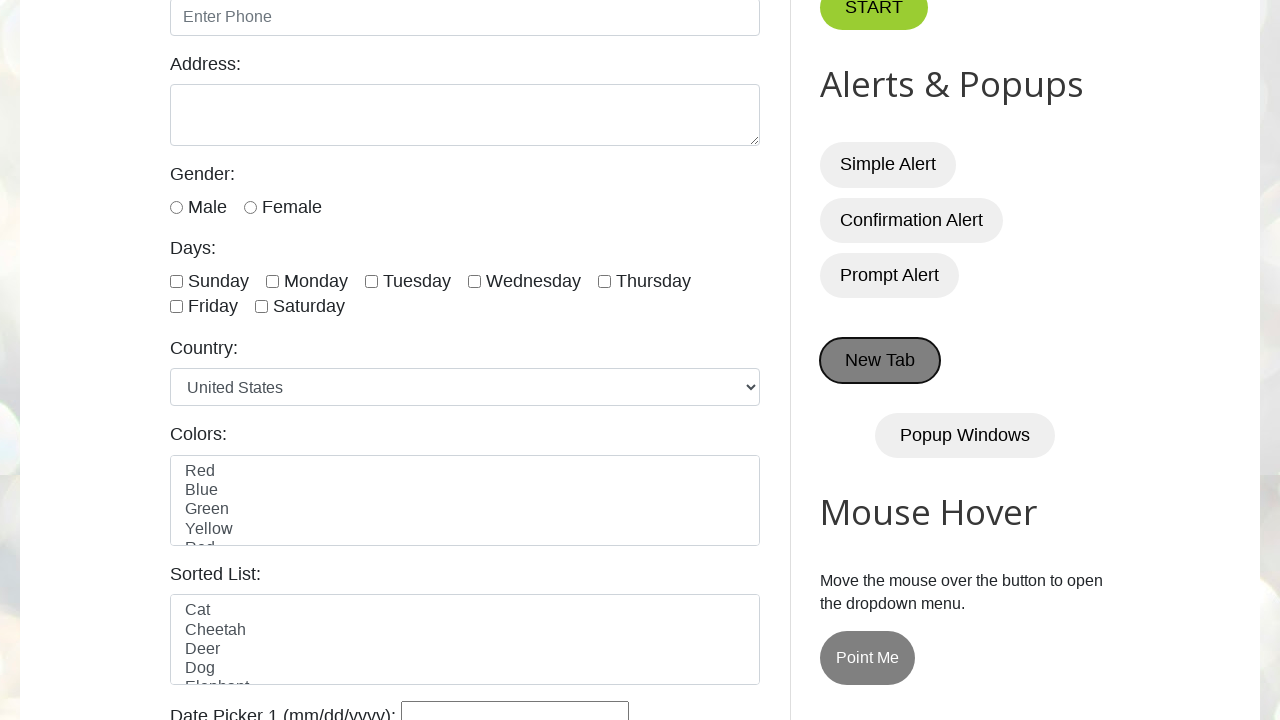